Tests mouse hover functionality by hovering over user avatars and verifying the displayed usernames

Starting URL: https://the-internet.herokuapp.com/hovers

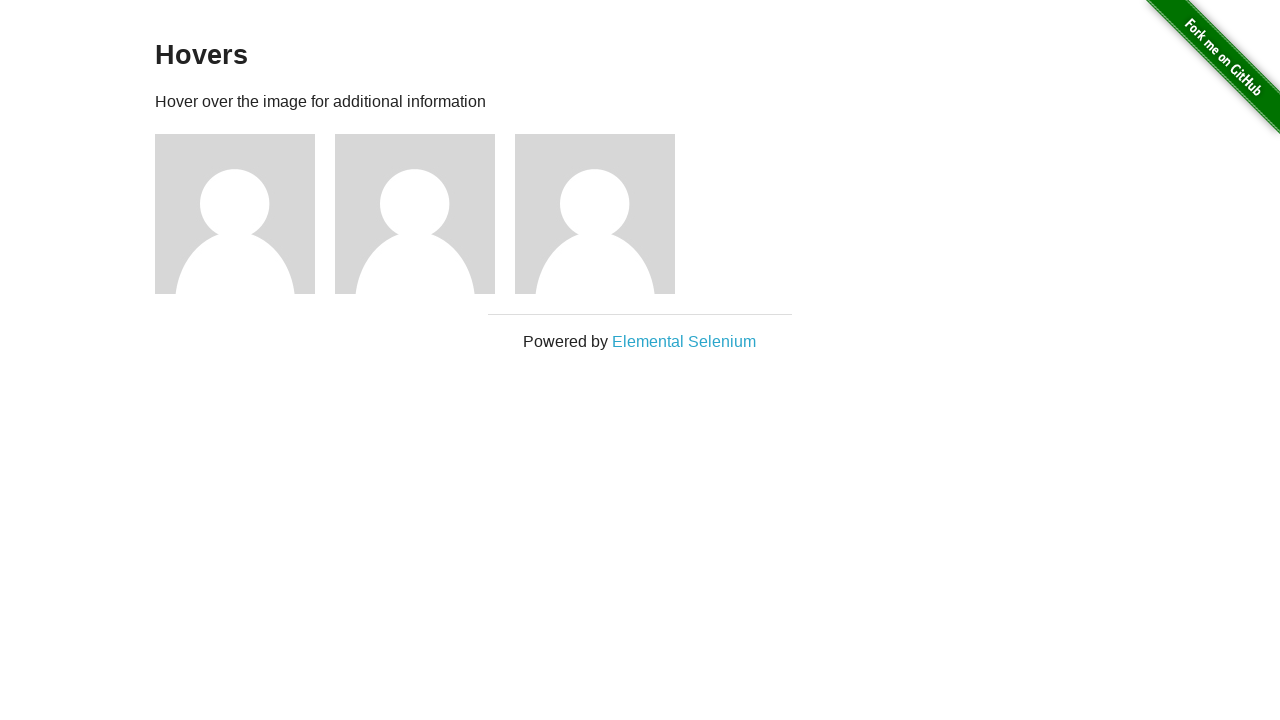

Hovered over first user avatar at (235, 214) on xpath=(//img[@alt='User Avatar'])[1]
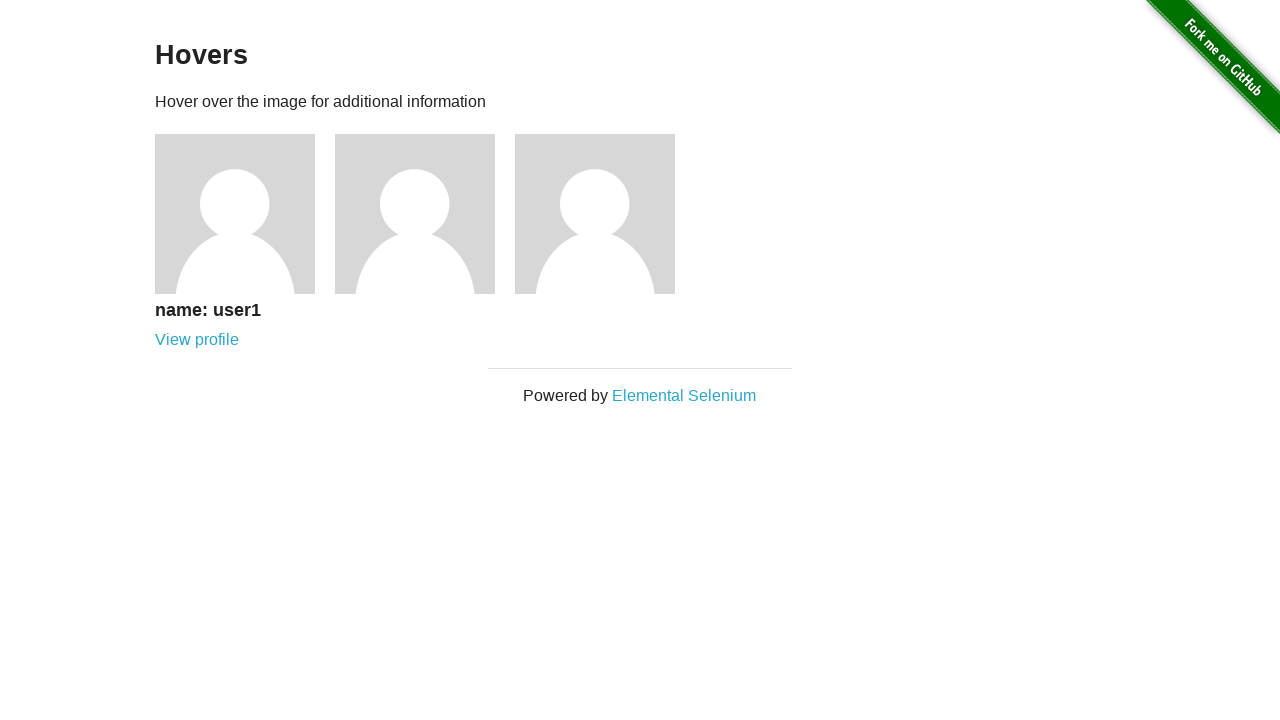

Verified that 'name: user1' is displayed after hovering over first avatar
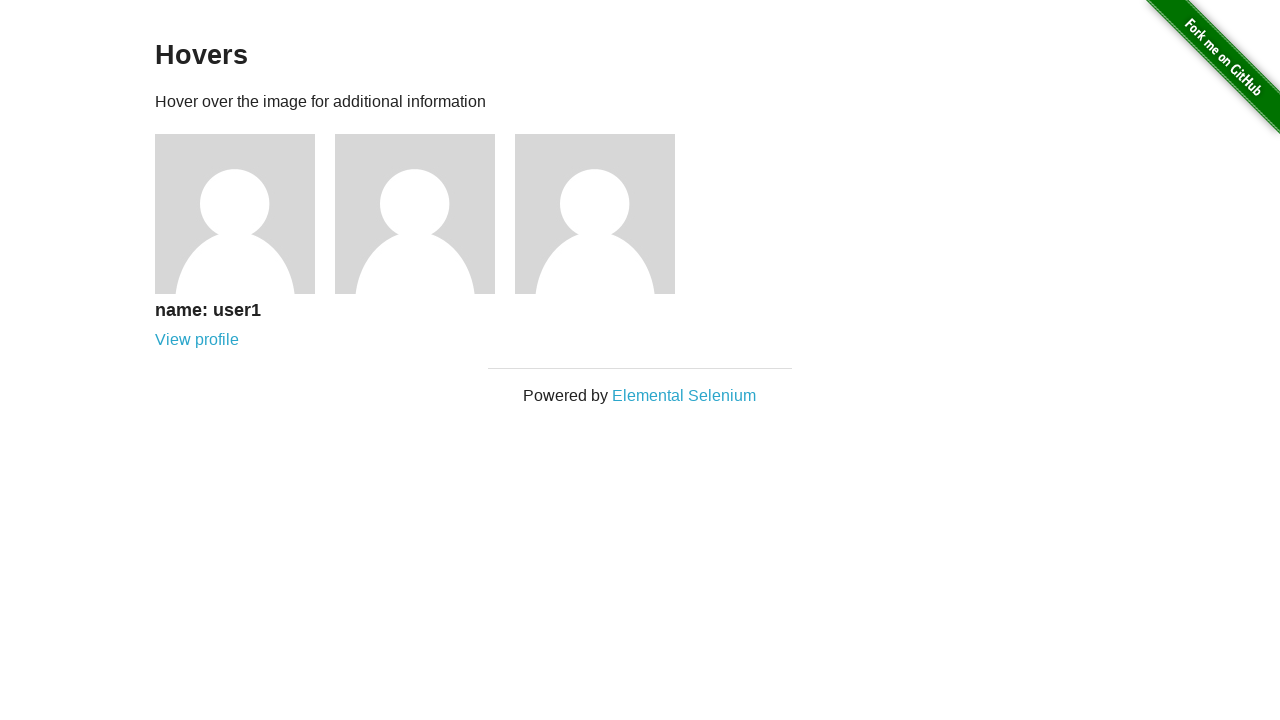

Hovered over second user avatar at (415, 214) on xpath=(//img[@alt='User Avatar'])[2]
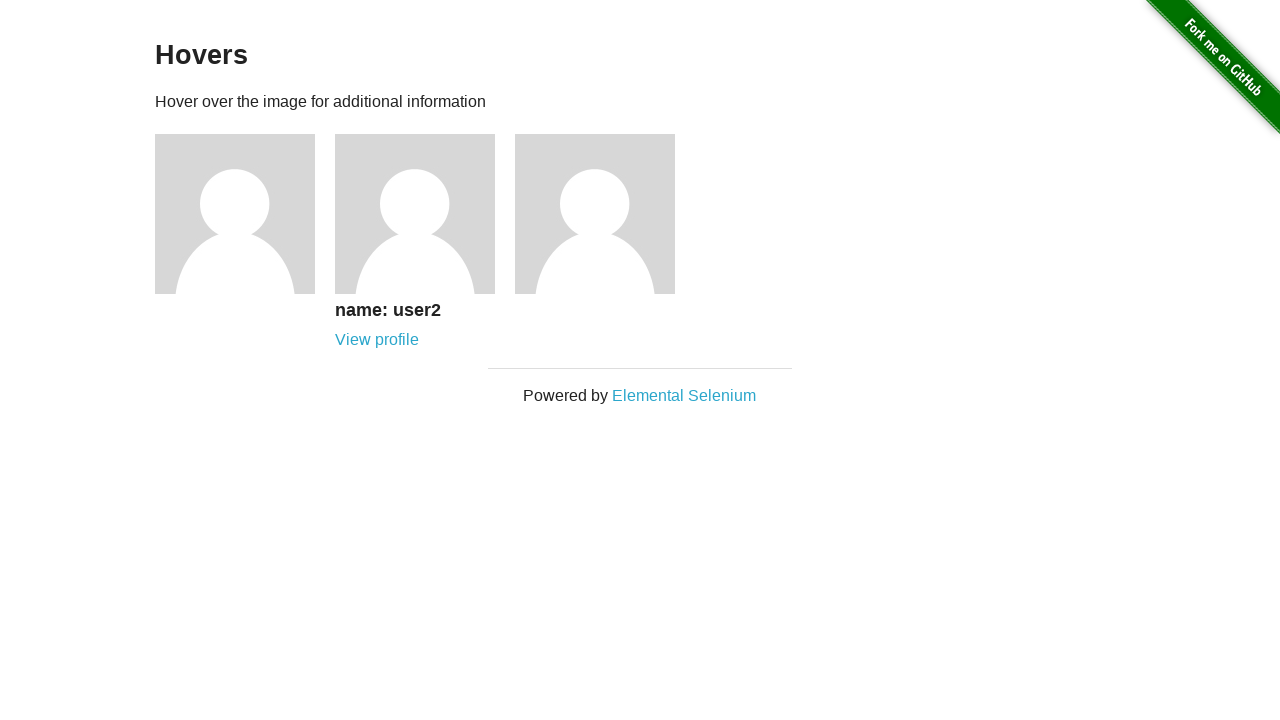

Verified that 'name: user2' is displayed after hovering over second avatar
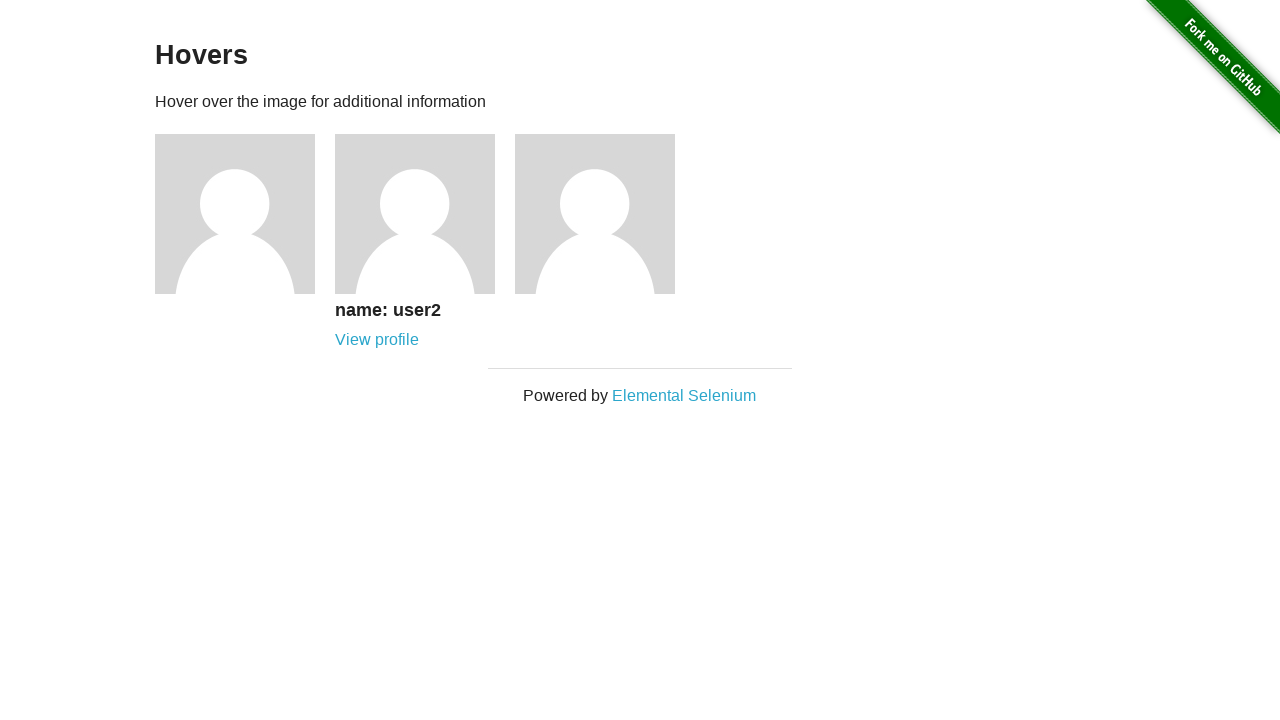

Hovered over third user avatar at (595, 214) on xpath=(//img[@alt='User Avatar'])[3]
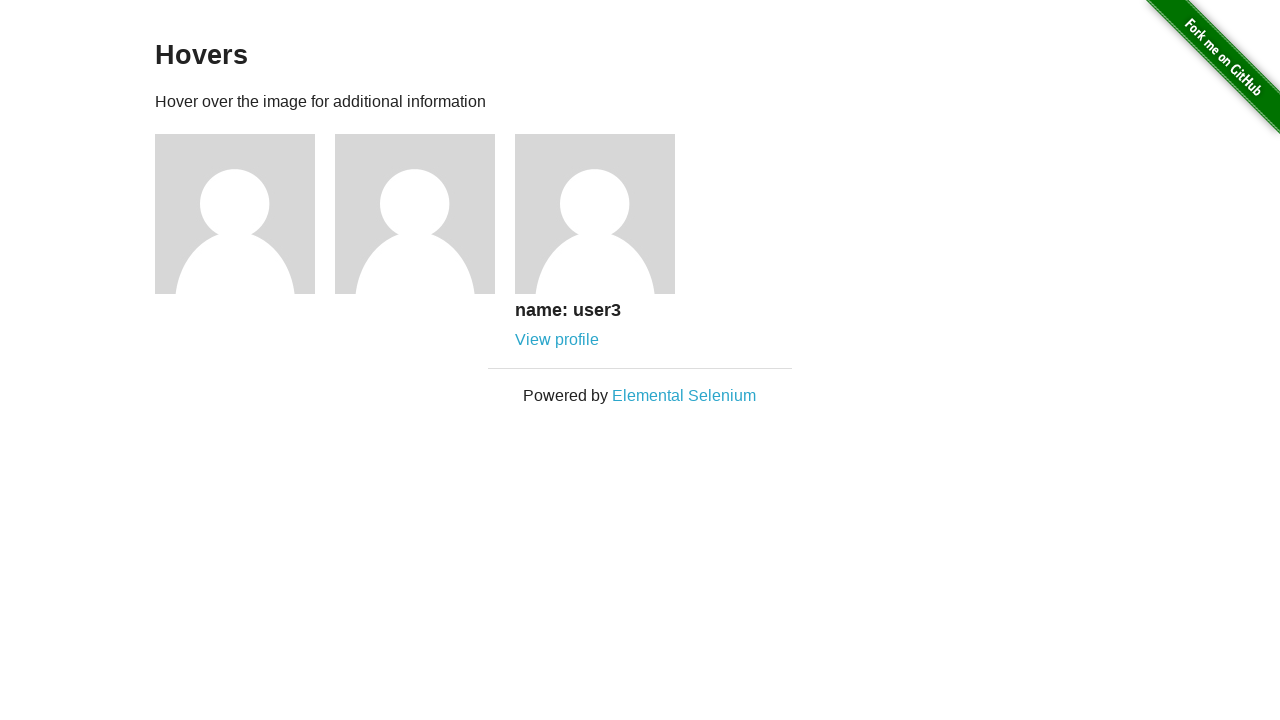

Verified that 'name: user3' is displayed after hovering over third avatar
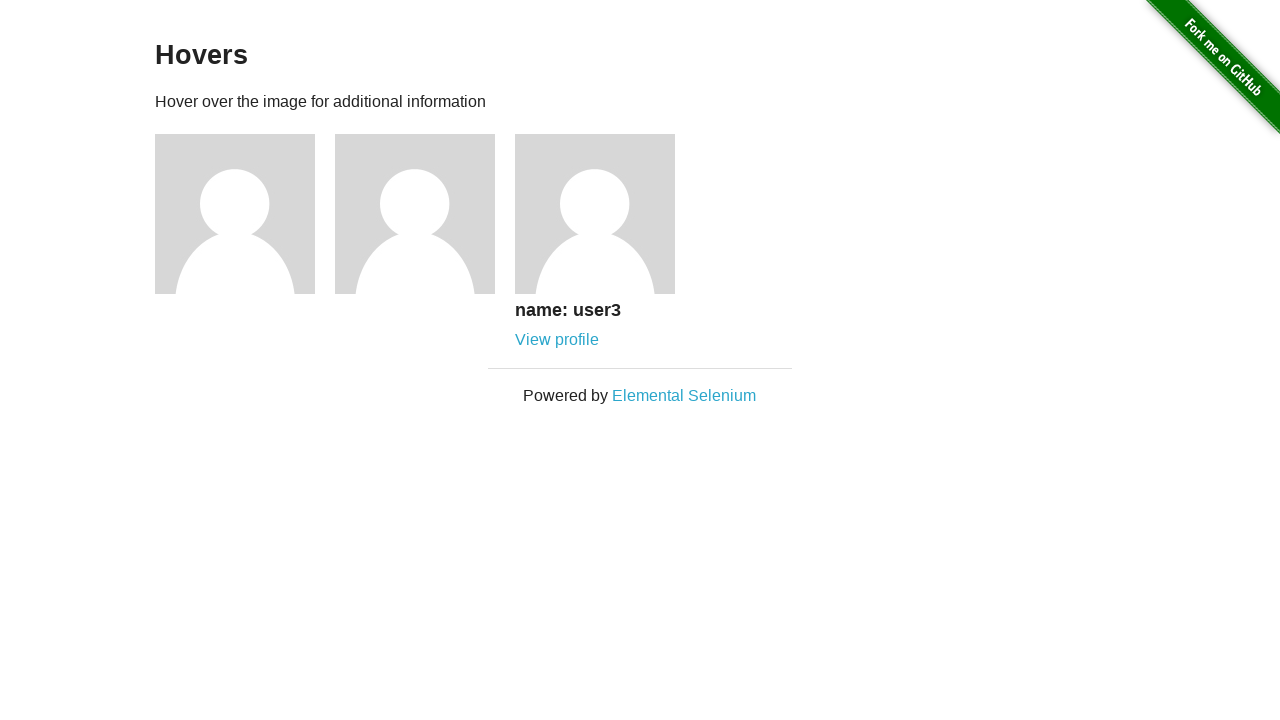

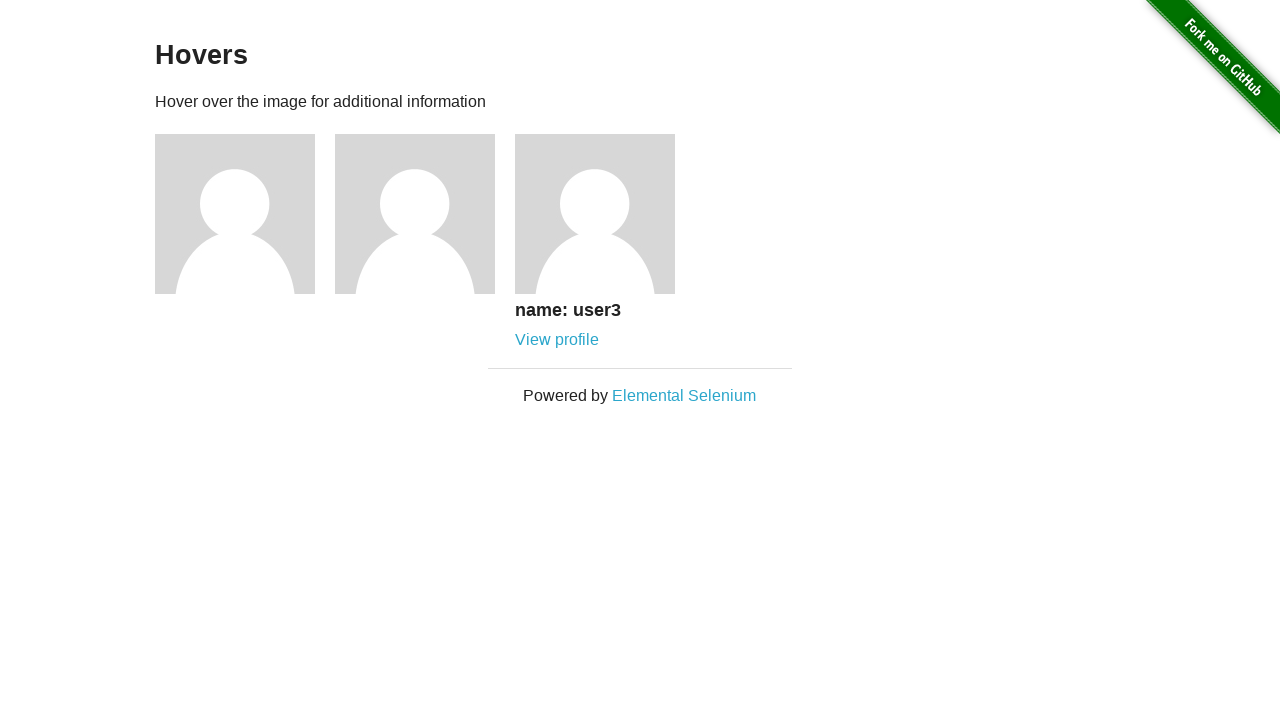